Navigates to Submit New Language page and verifies the Important notice markup styling

Starting URL: http://www.99-bottles-of-beer.net/

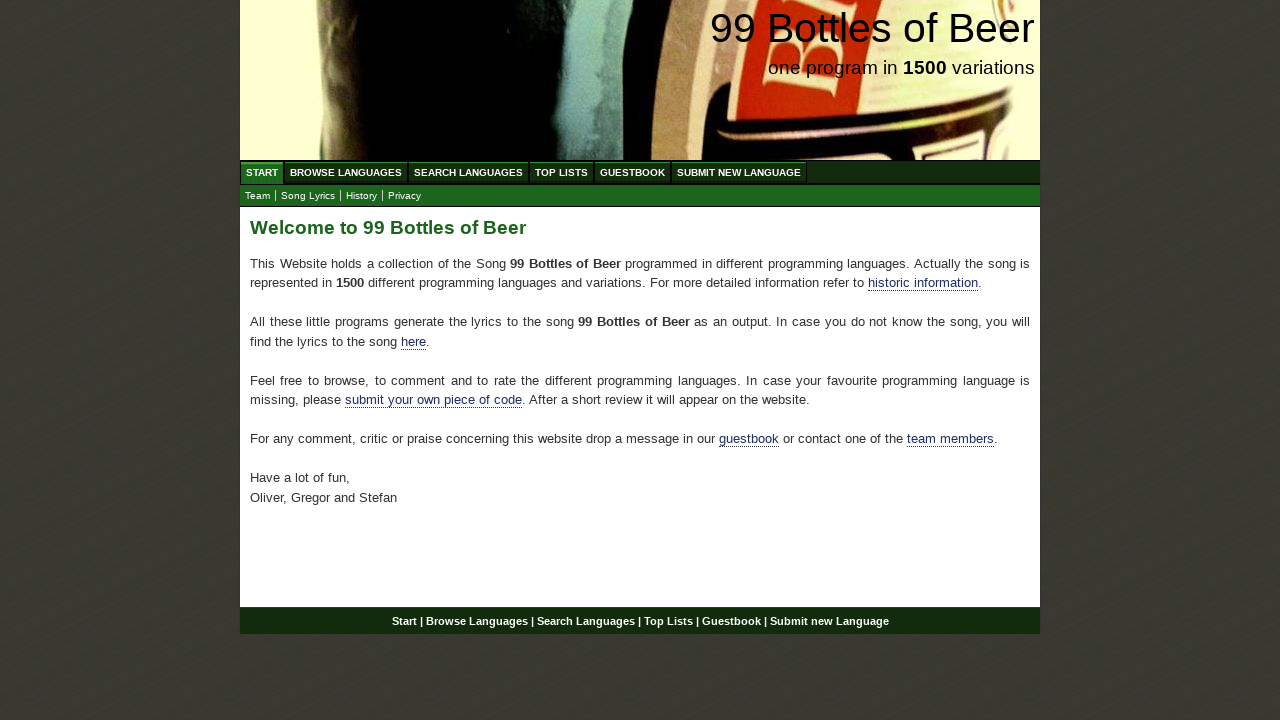

Clicked 'SUBMIT NEW LANGUAGE' link at (739, 172) on text=SUBMIT NEW LANGUAGE
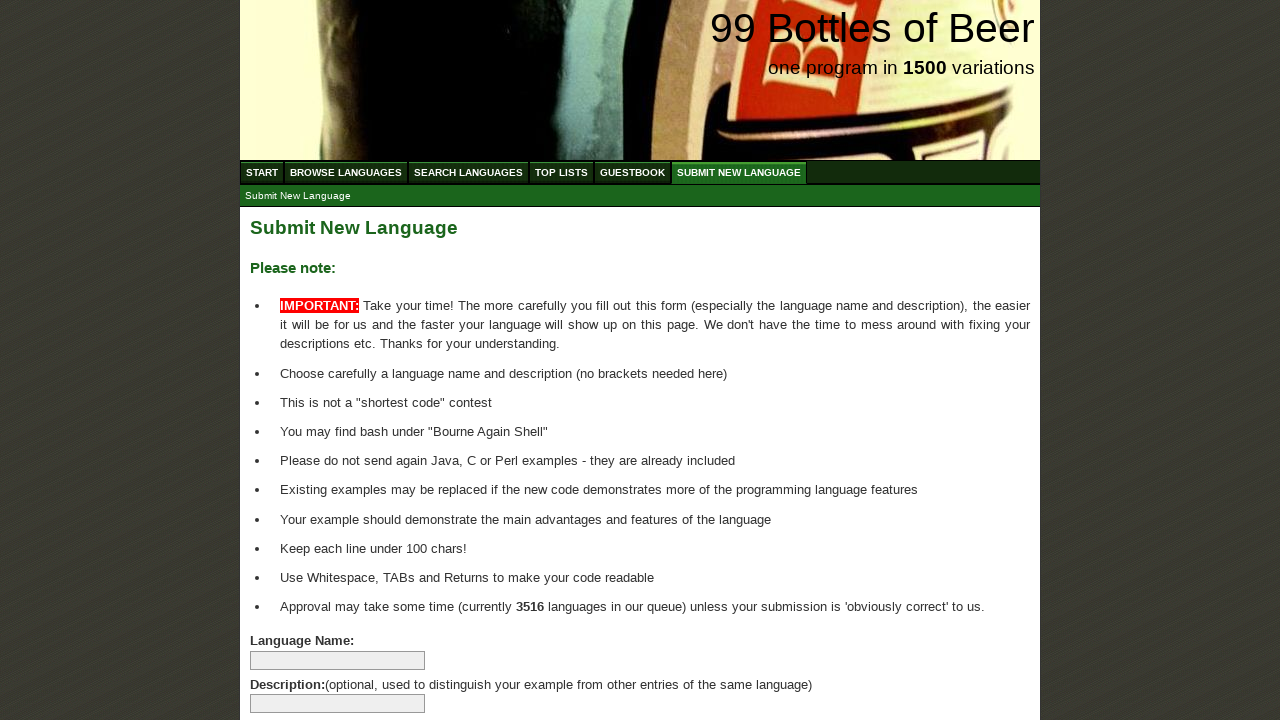

Submit New Language page loaded with important notice markup
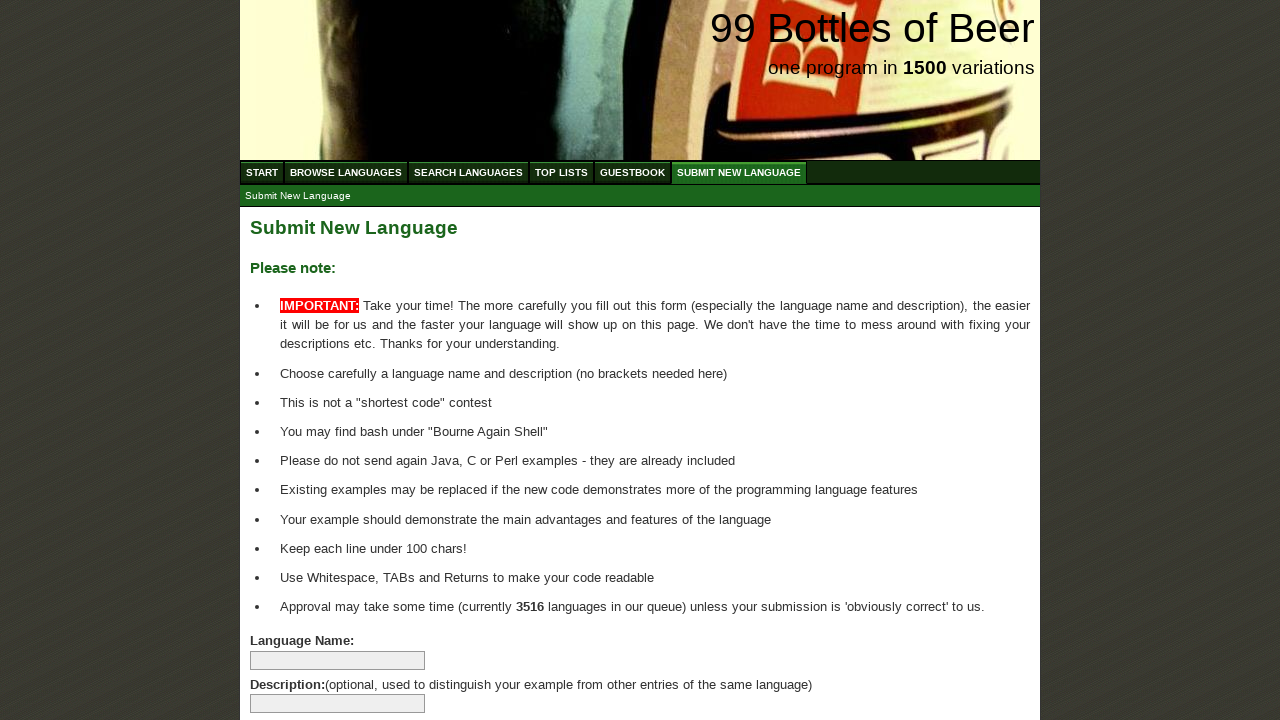

Located 1 important notice list items with bold text styling
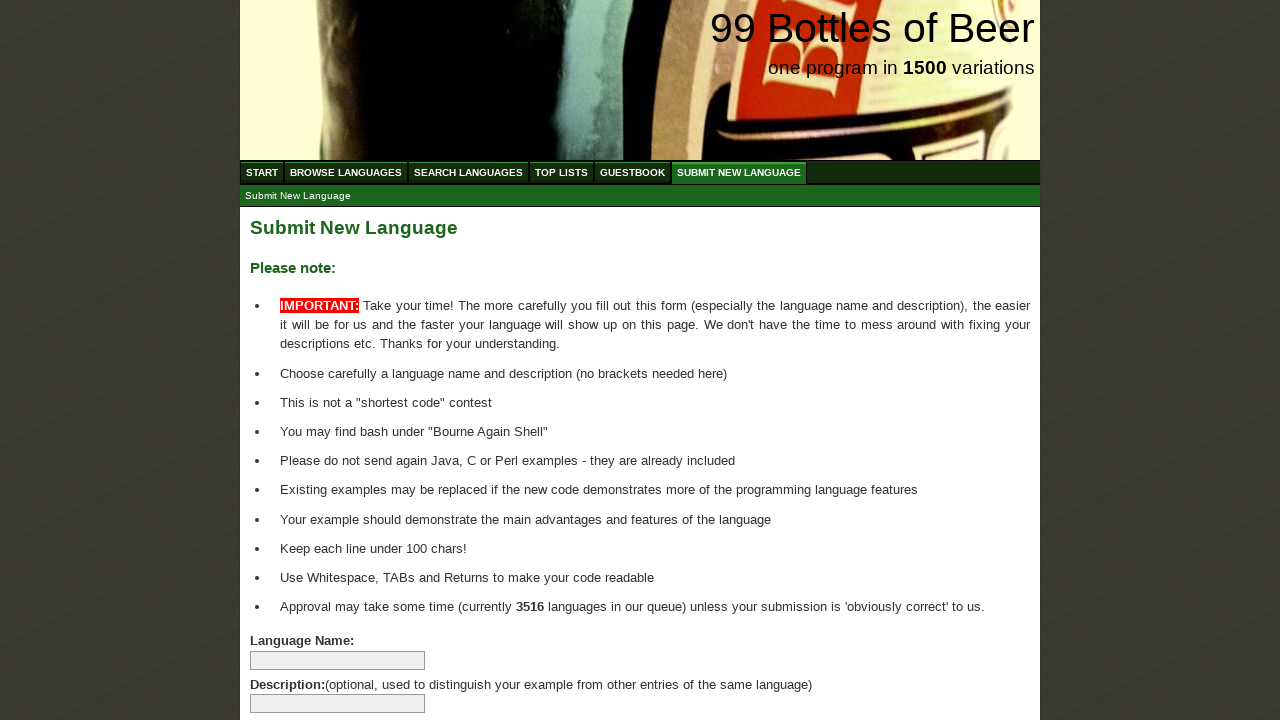

Verified that important notice contains at least one styled list item
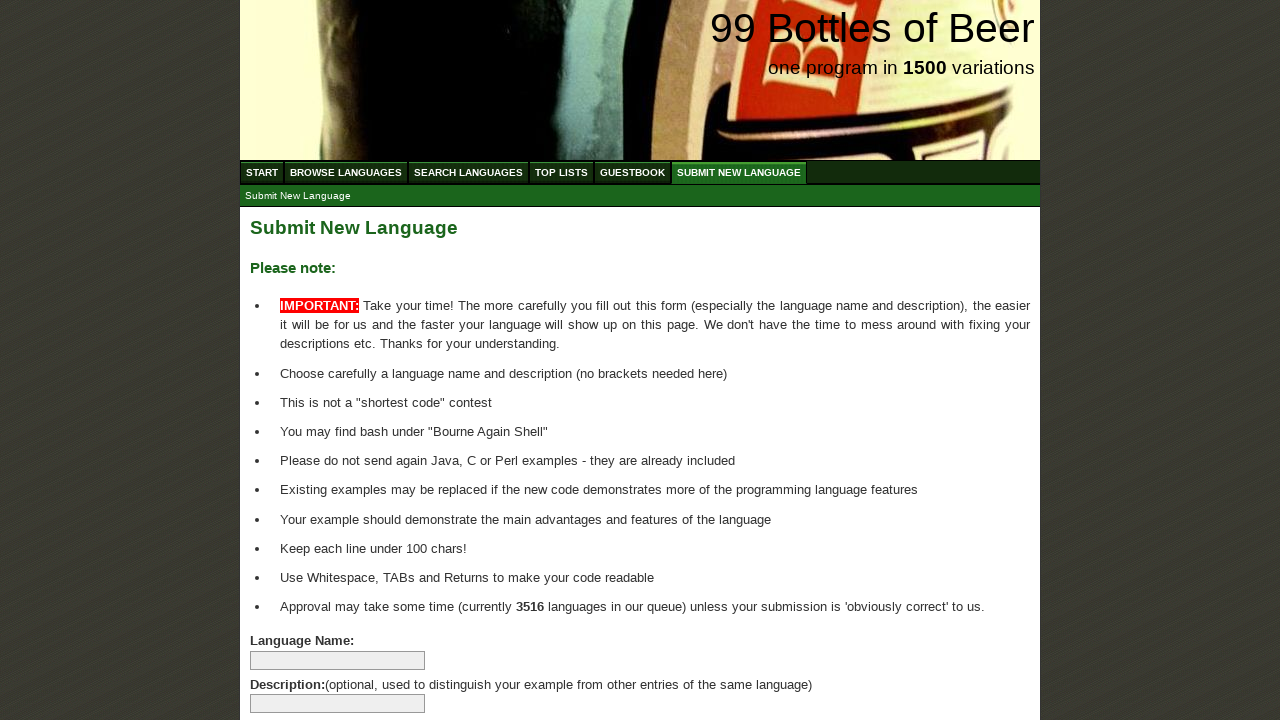

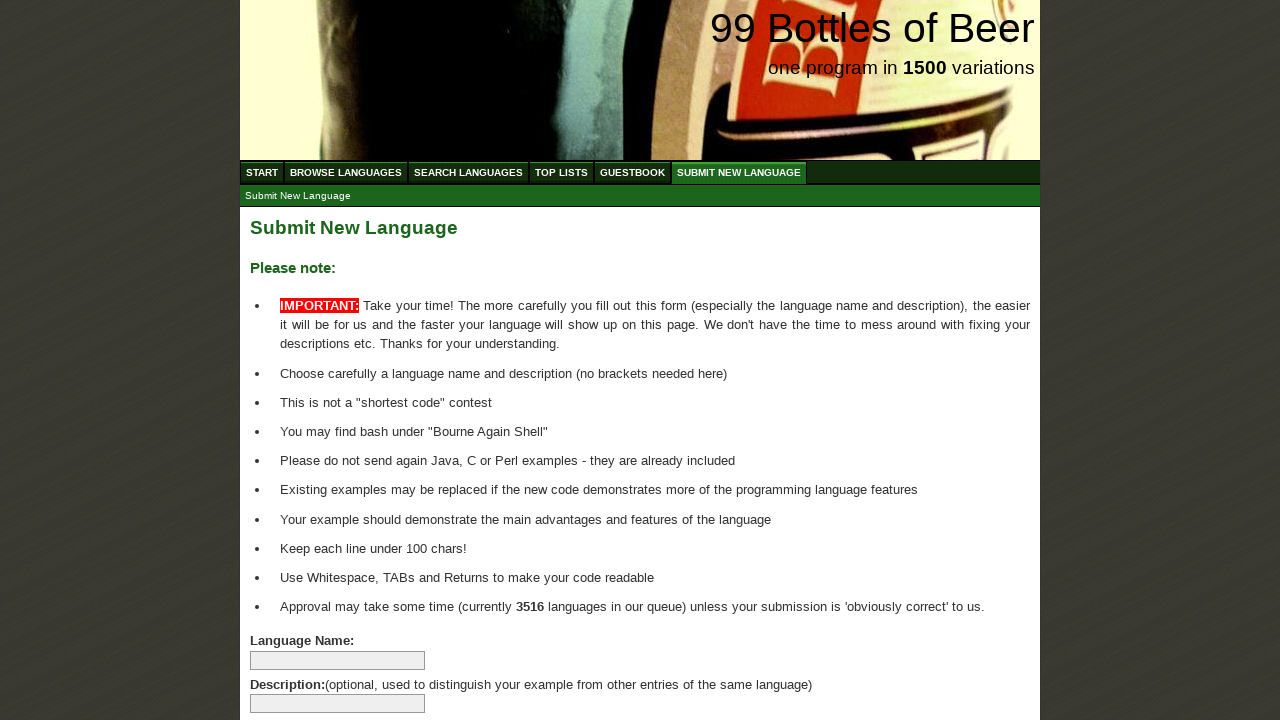